Finds all input elements on the page and retrieves their name attribute values

Starting URL: https://www.fromyouflowers.com/

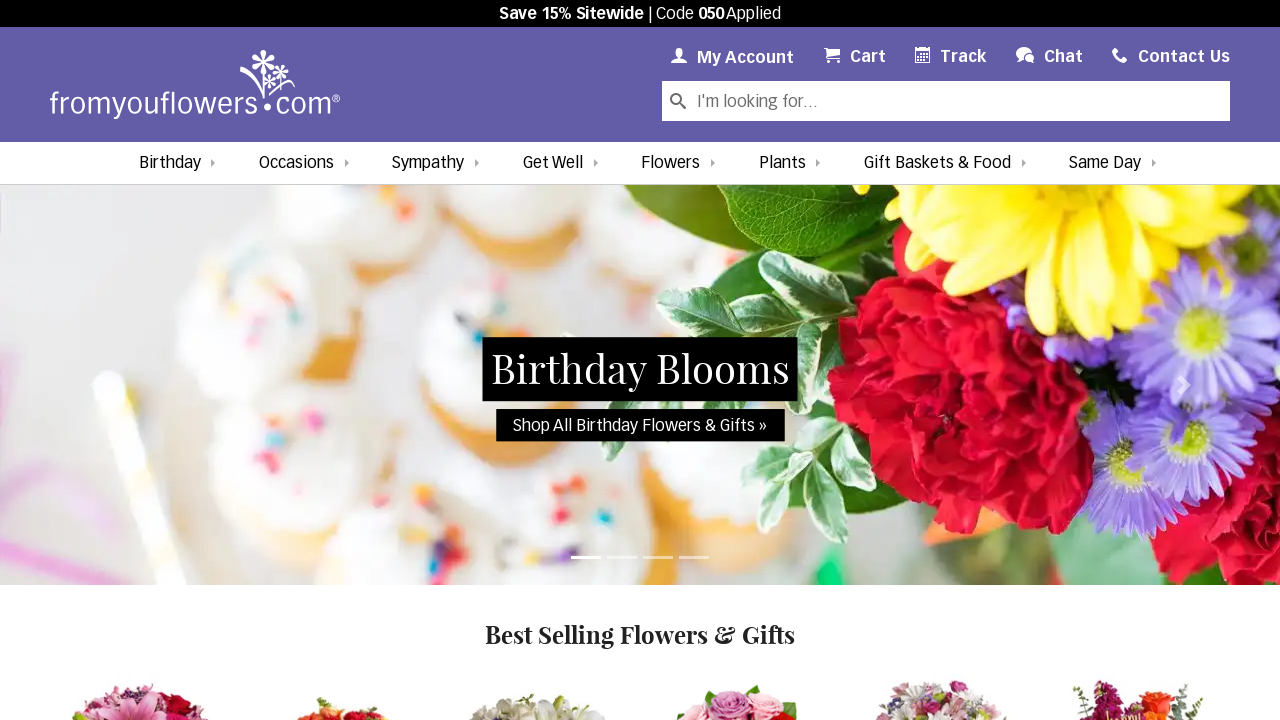

Navigated to https://www.fromyouflowers.com/
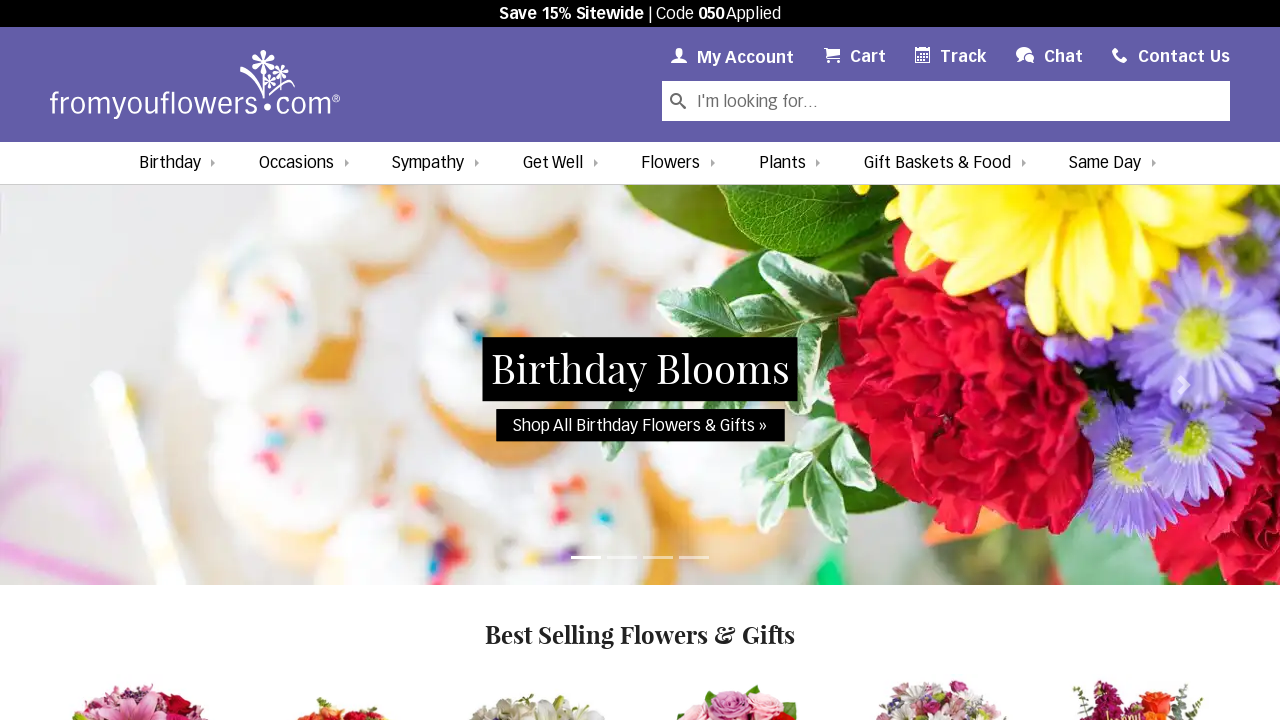

Located all input elements on the page
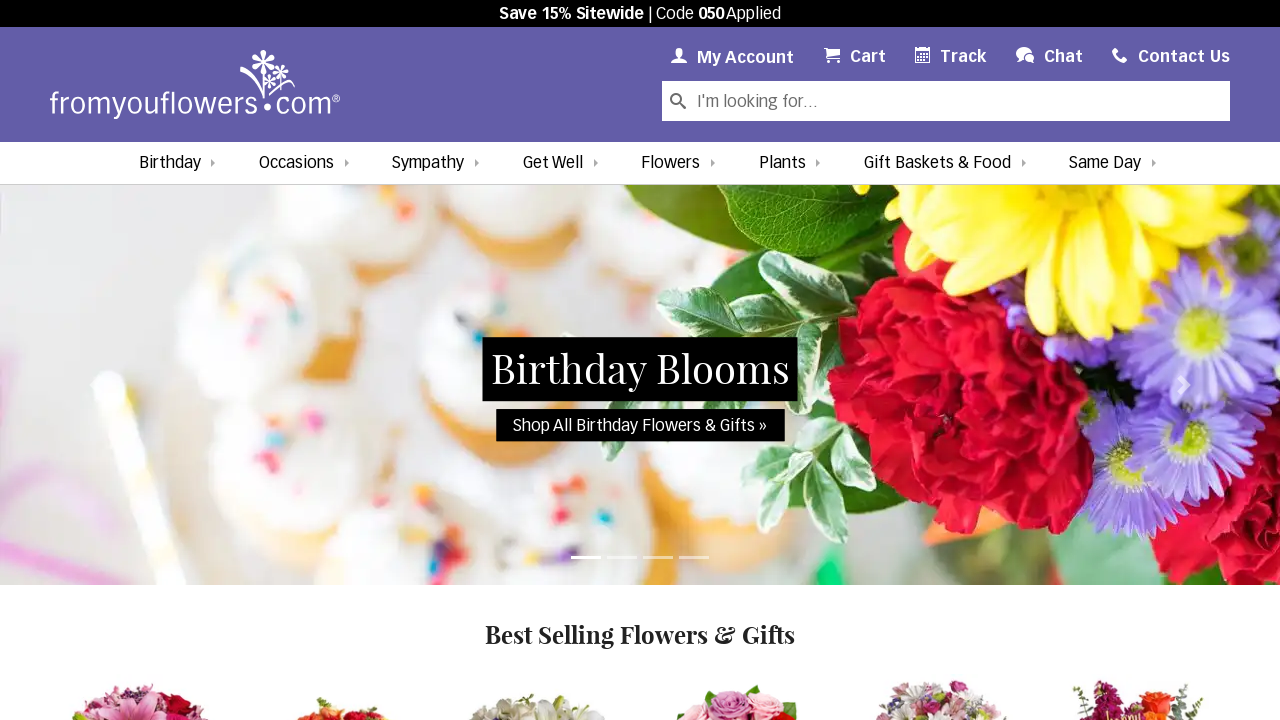

Retrieved input name attribute: key
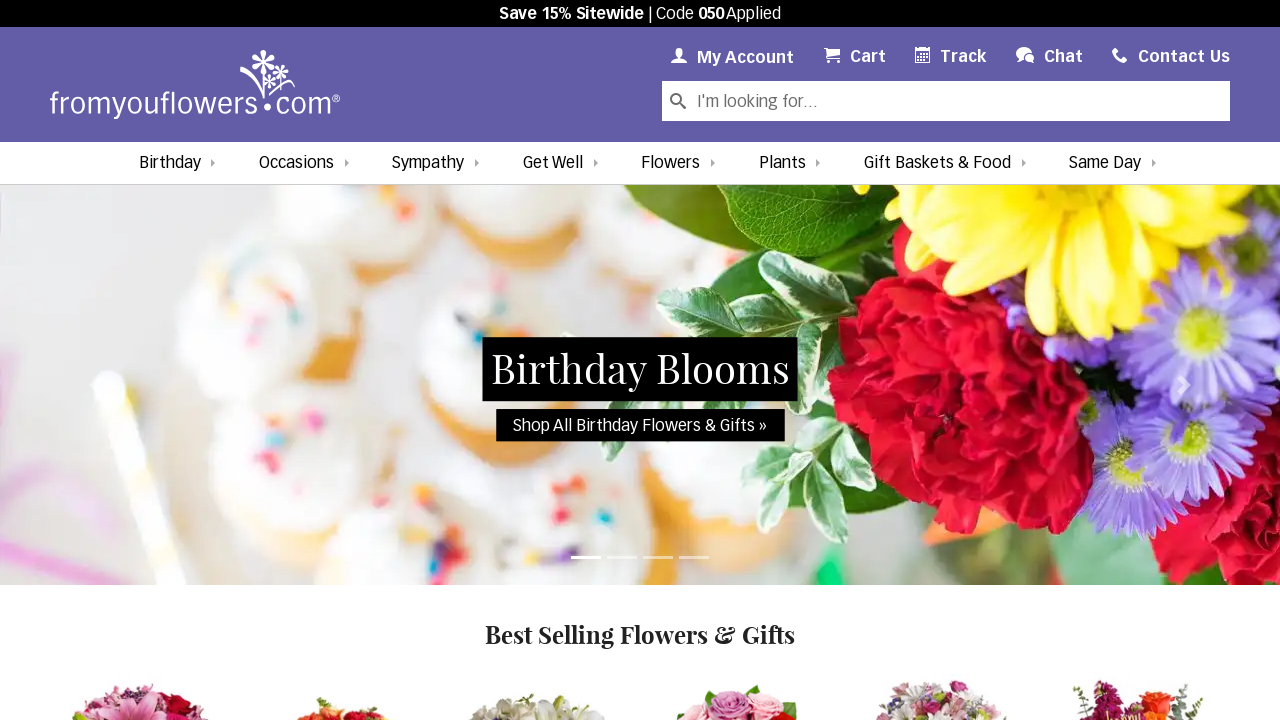

Retrieved input name attribute: email
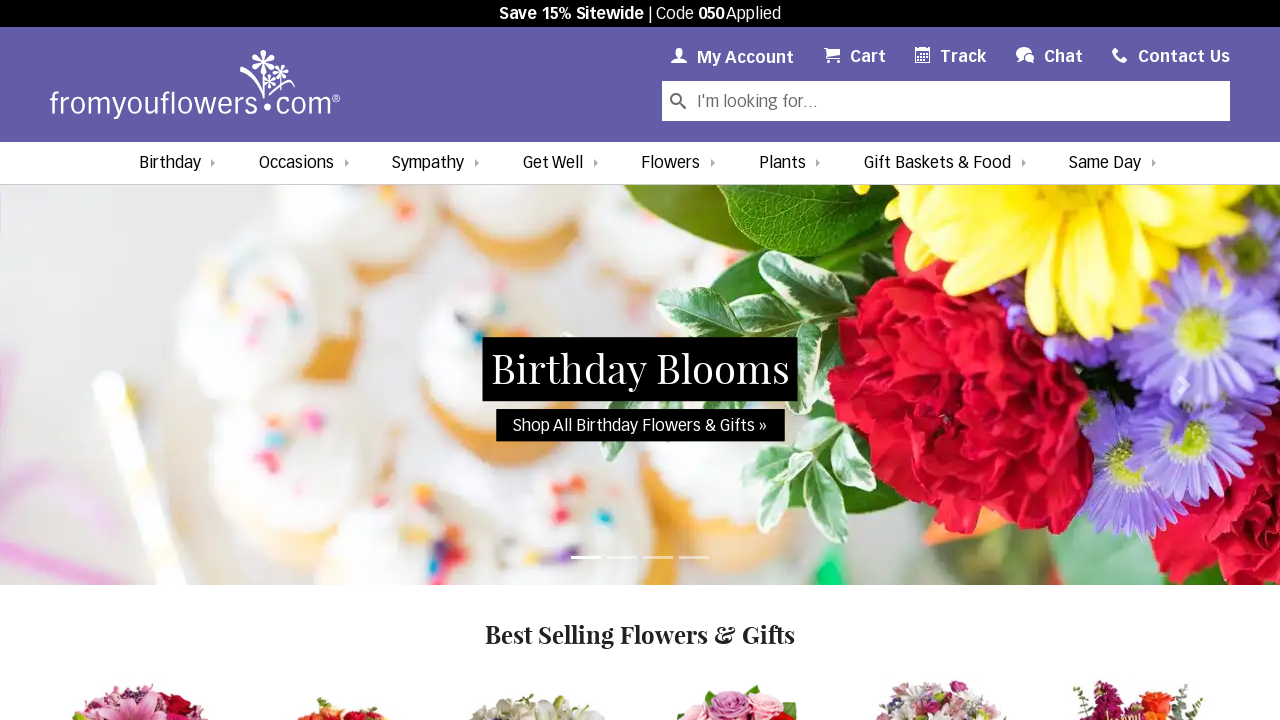

Retrieved input name attribute: ot-group-id-OSSTA_BG
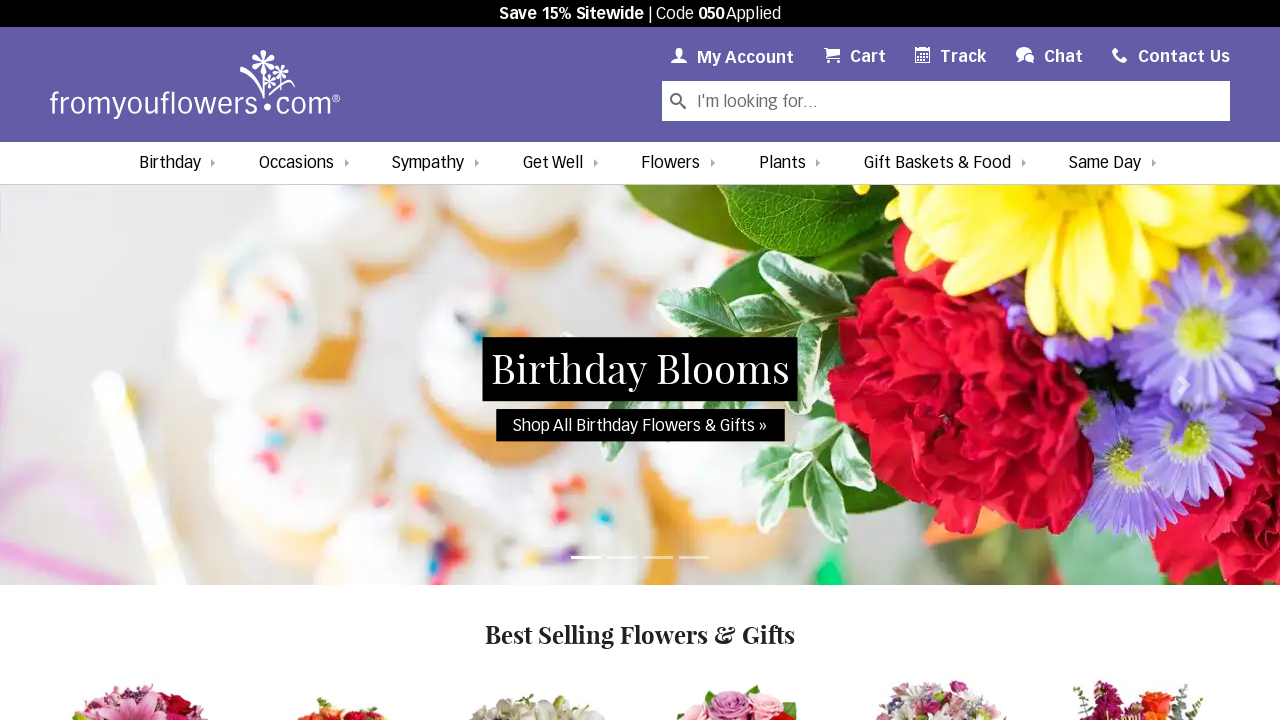

Retrieved input name attribute: switch
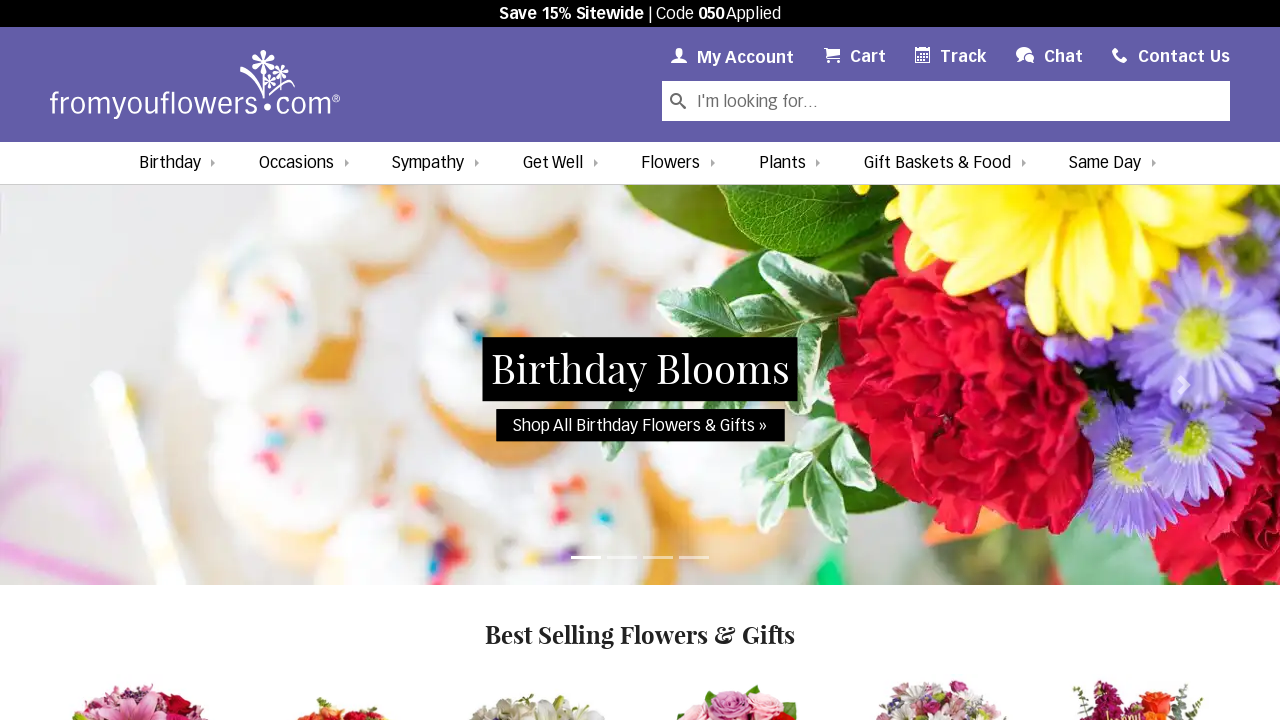

Retrieved input name attribute: switch
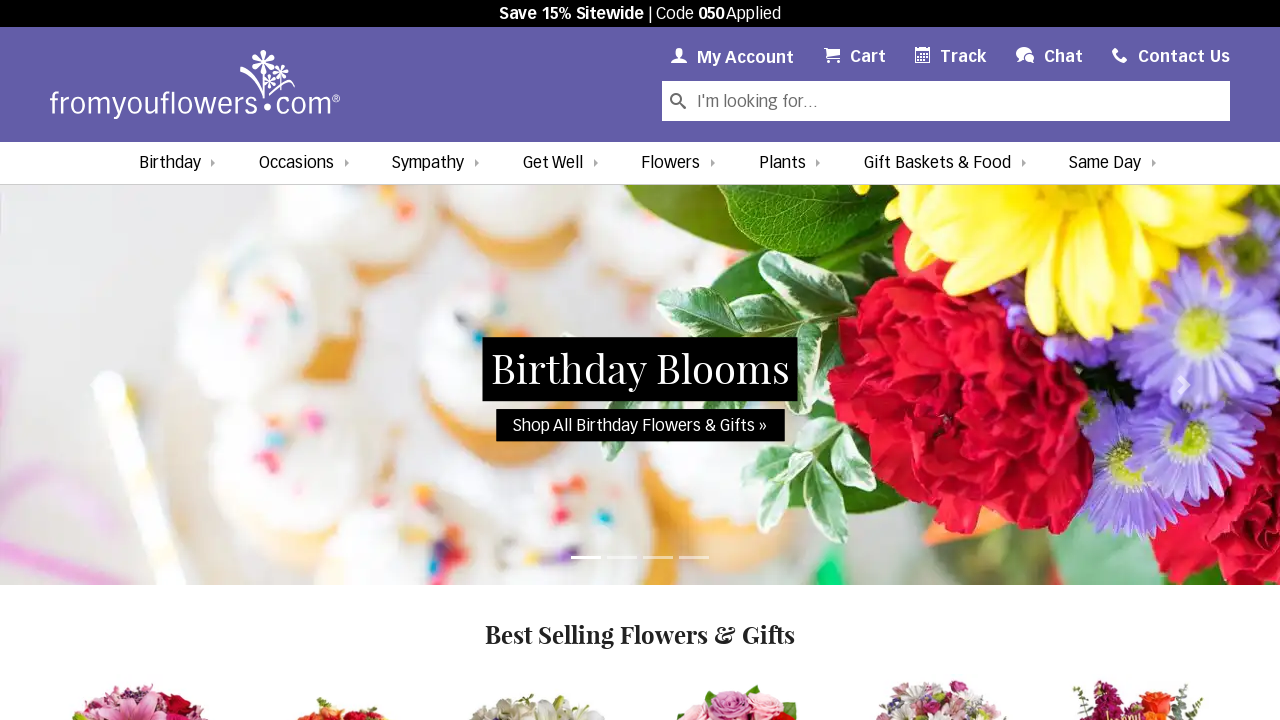

Retrieved input name attribute: vendor-search-handler
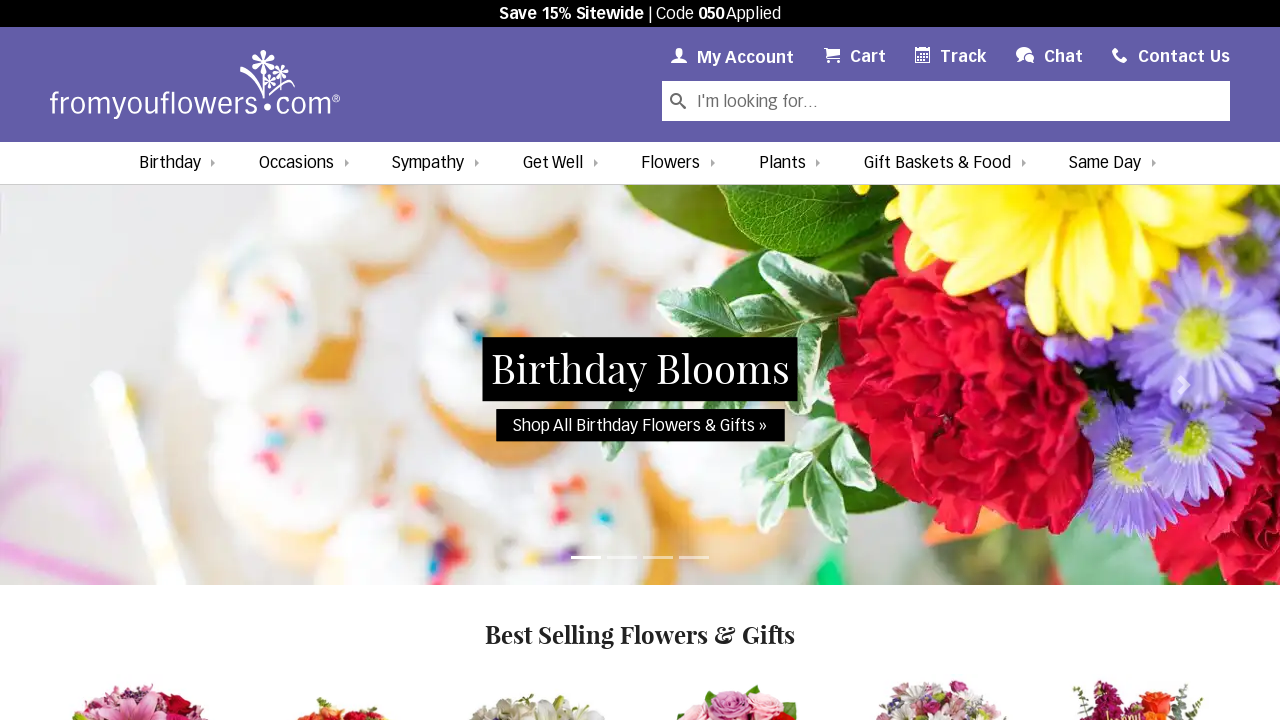

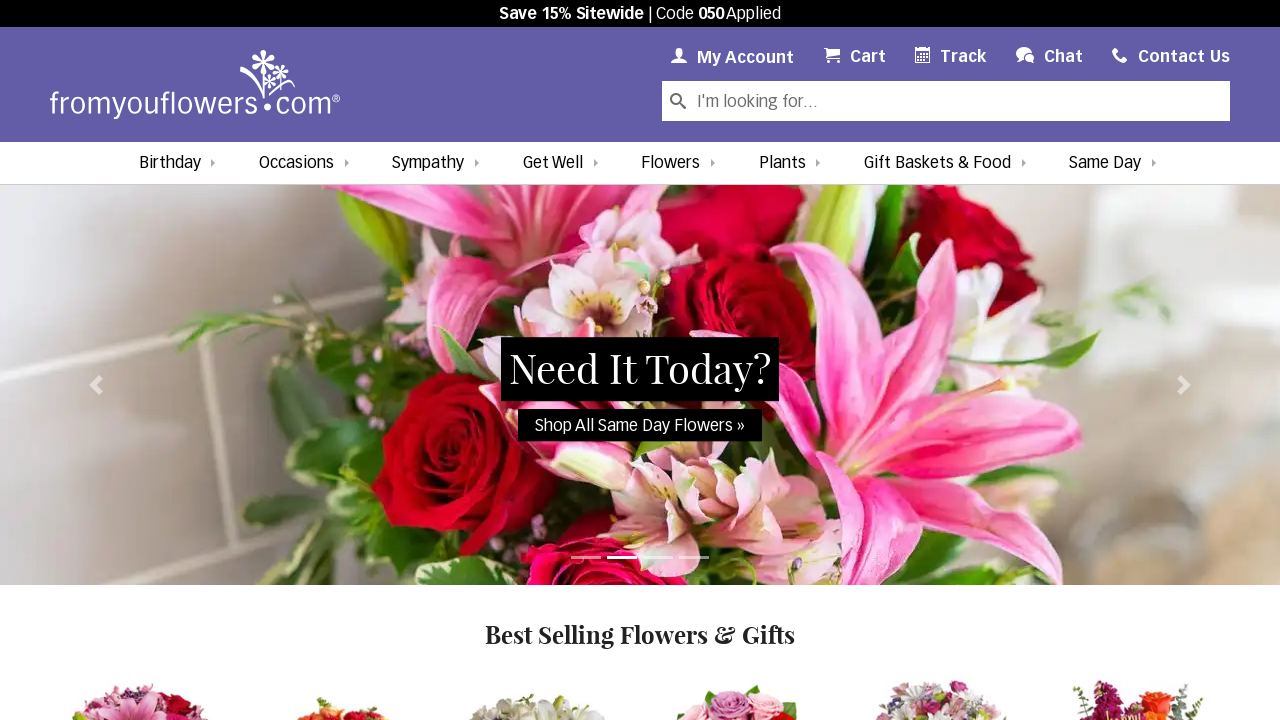